Tests an e-commerce shopping cart functionality by searching for products, validating search results, and adding items to cart

Starting URL: https://rahulshettyacademy.com/seleniumPractise/#/

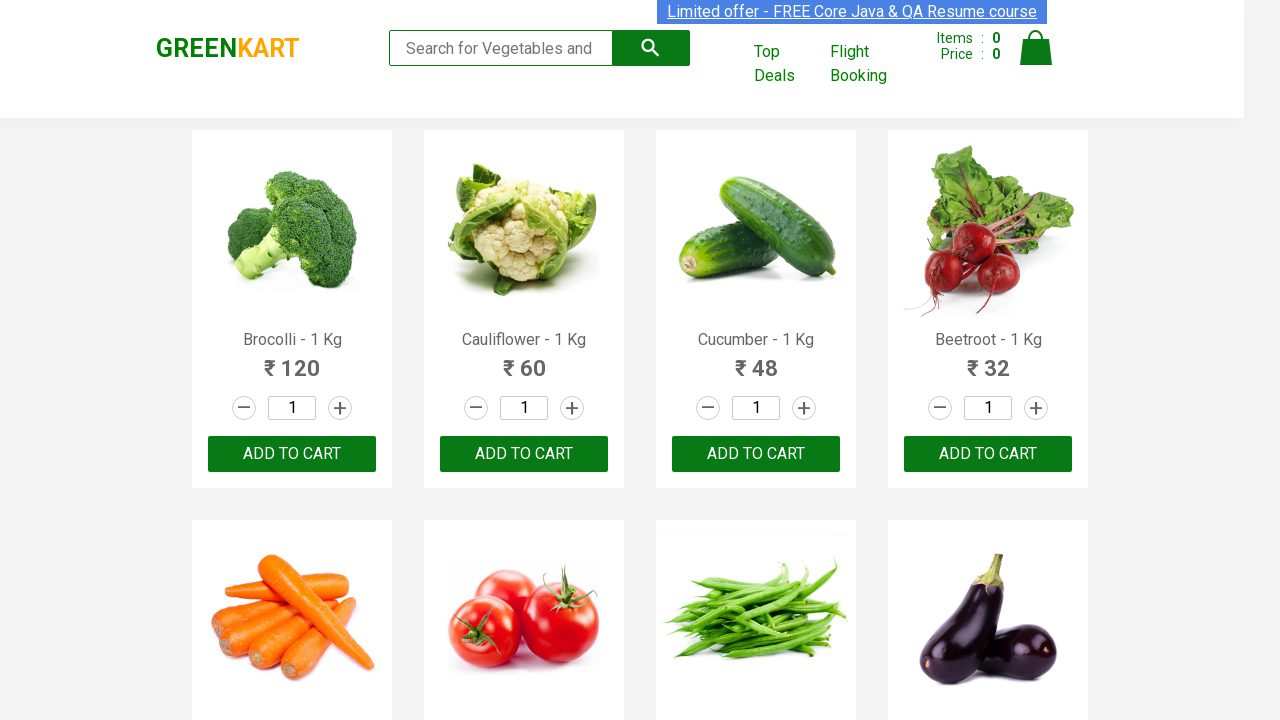

Filled search field with 'ca' to filter products on .search-keyword
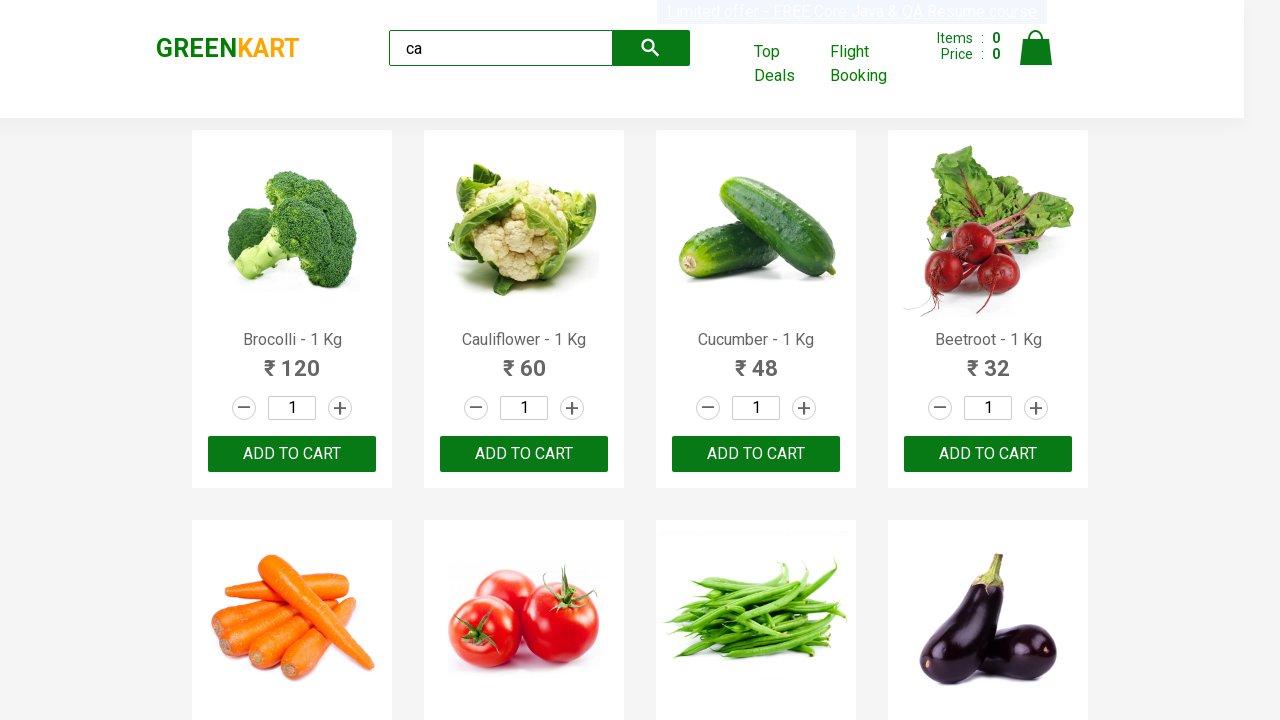

Waited 2 seconds for search results to filter
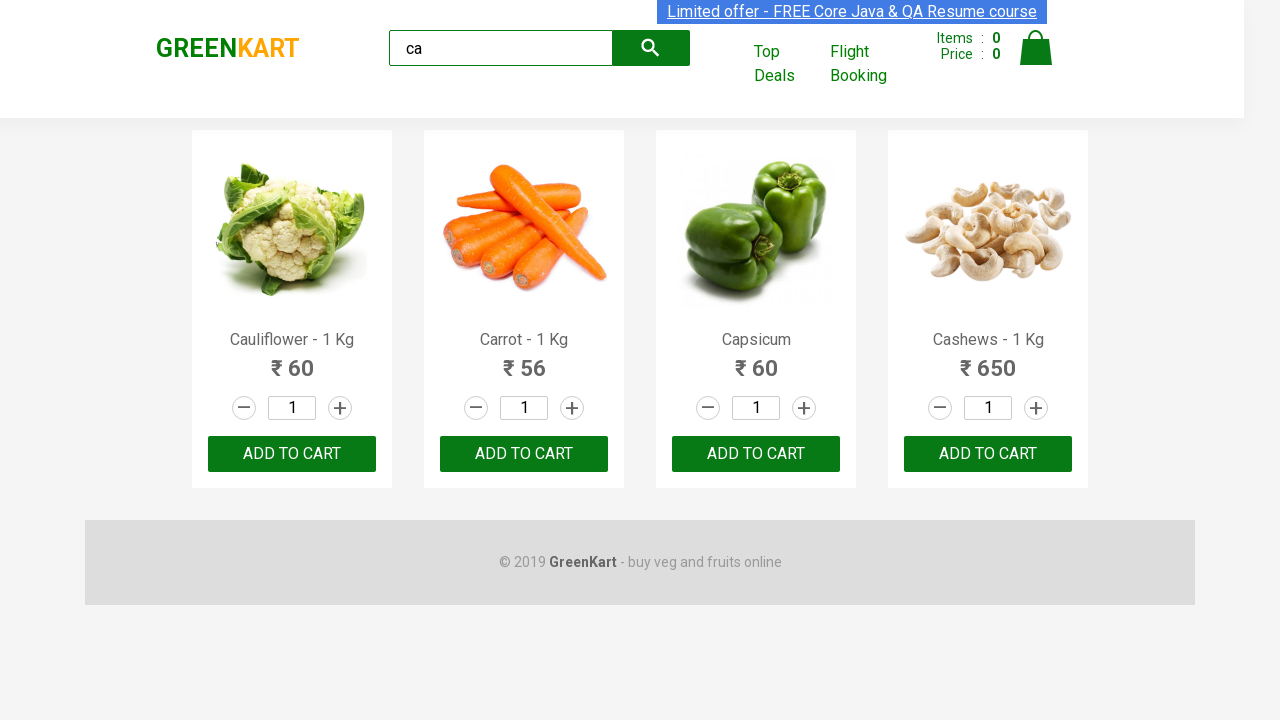

Verified filtered products are visible
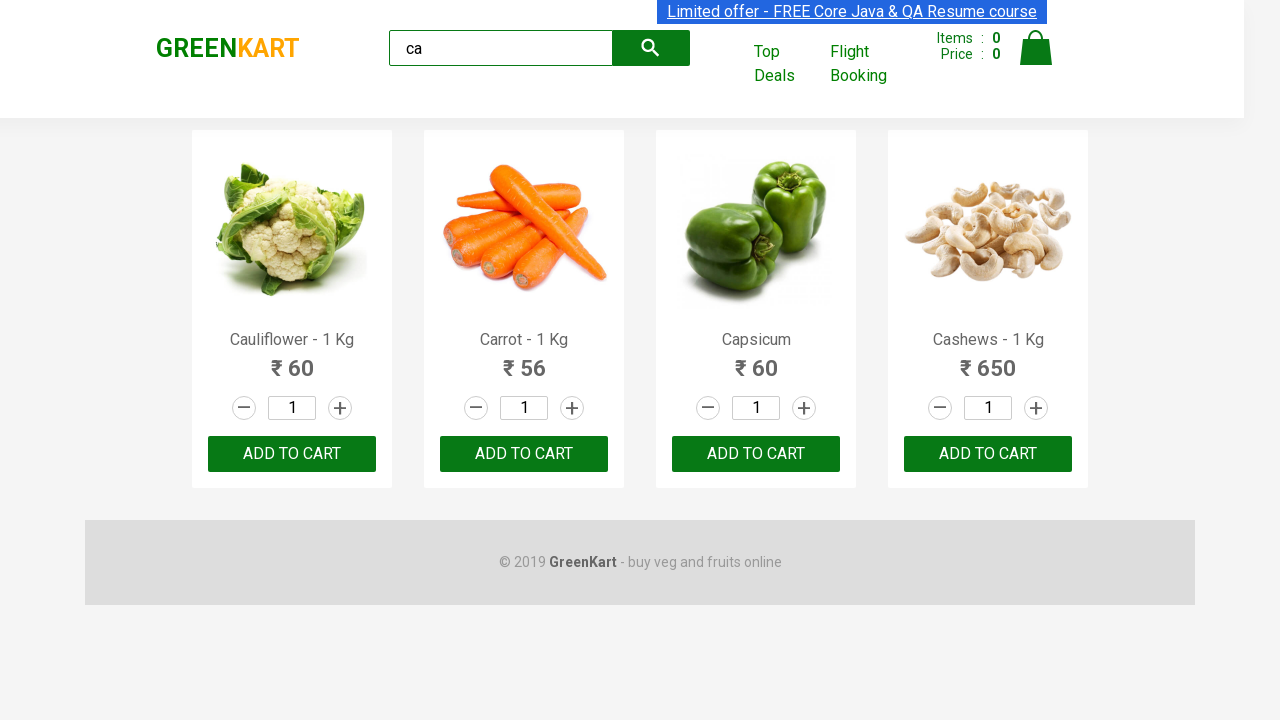

Clicked ADD TO CART button on the 3rd visible product at (756, 454) on :nth-child(3) > .product-action > button
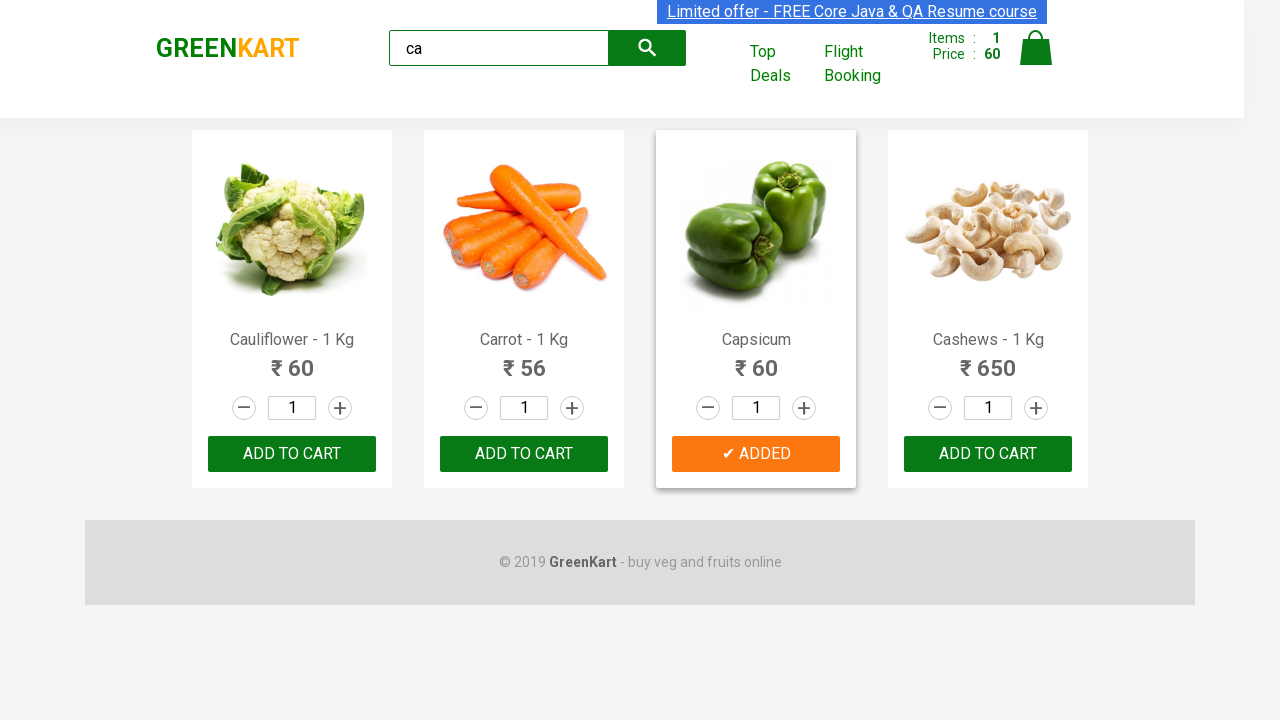

Retrieved list of all products
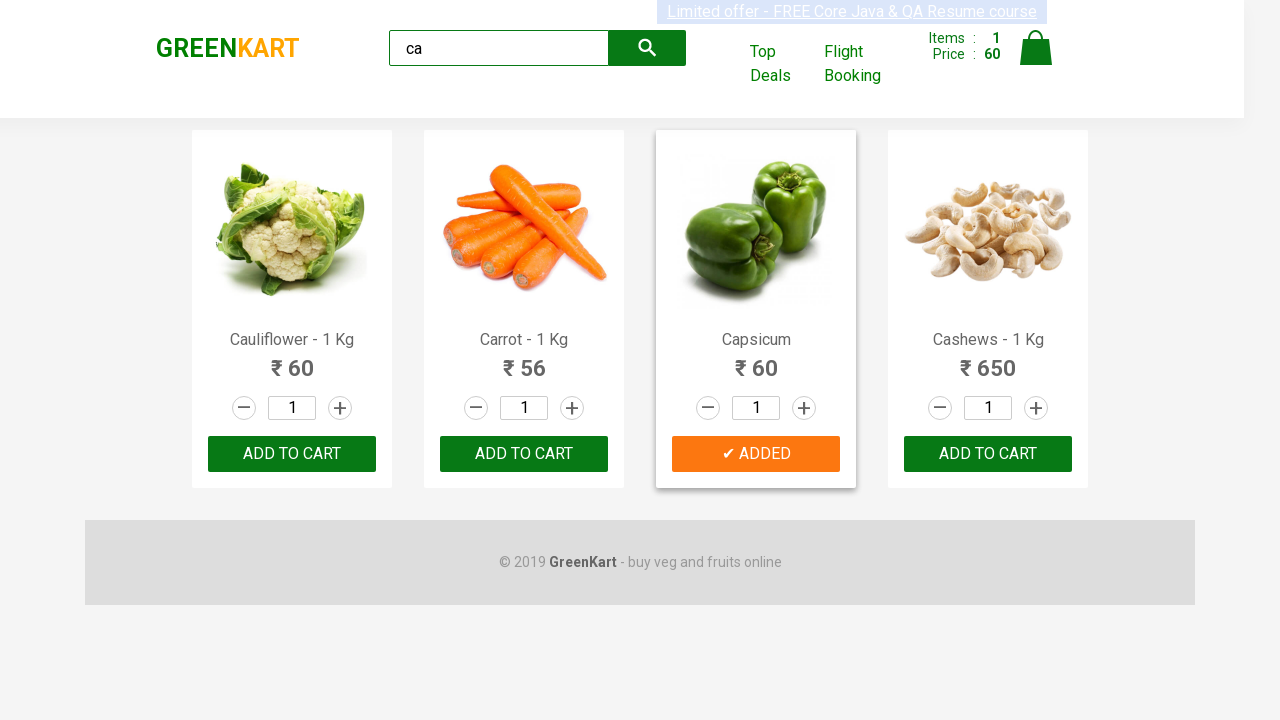

Extracted product name: 'Cauliflower - 1 Kg'
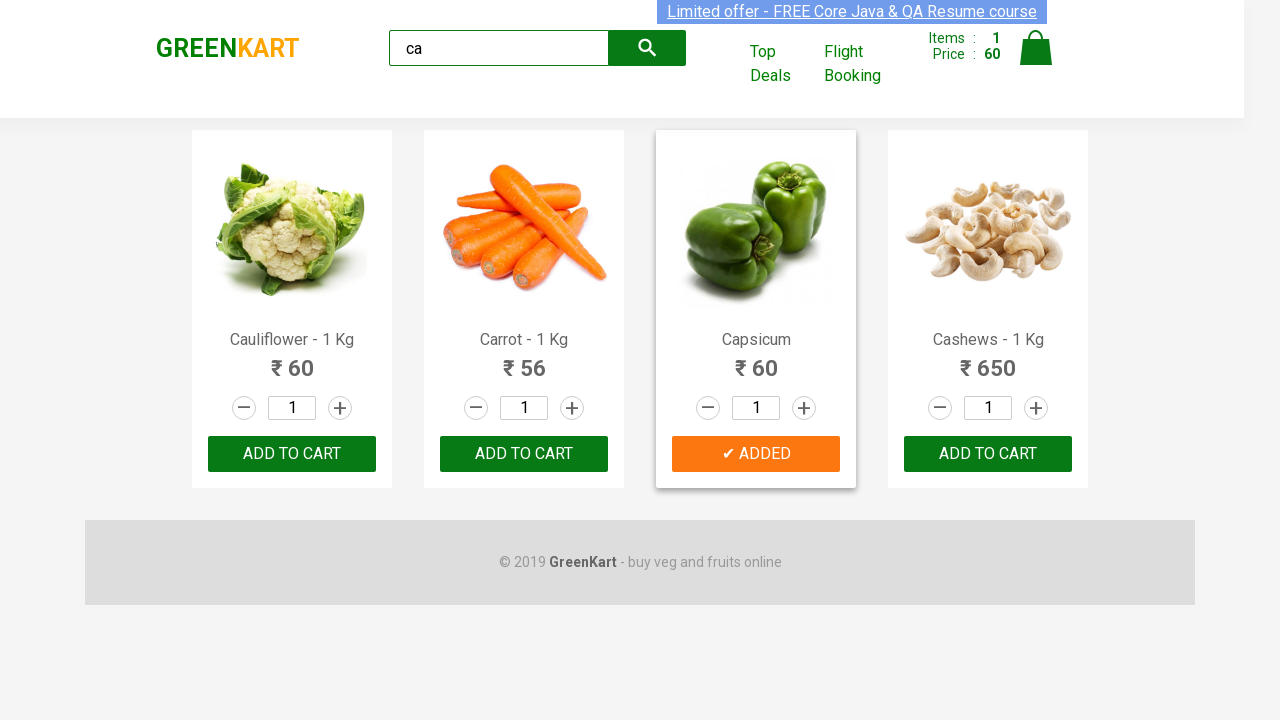

Extracted product name: 'Carrot - 1 Kg'
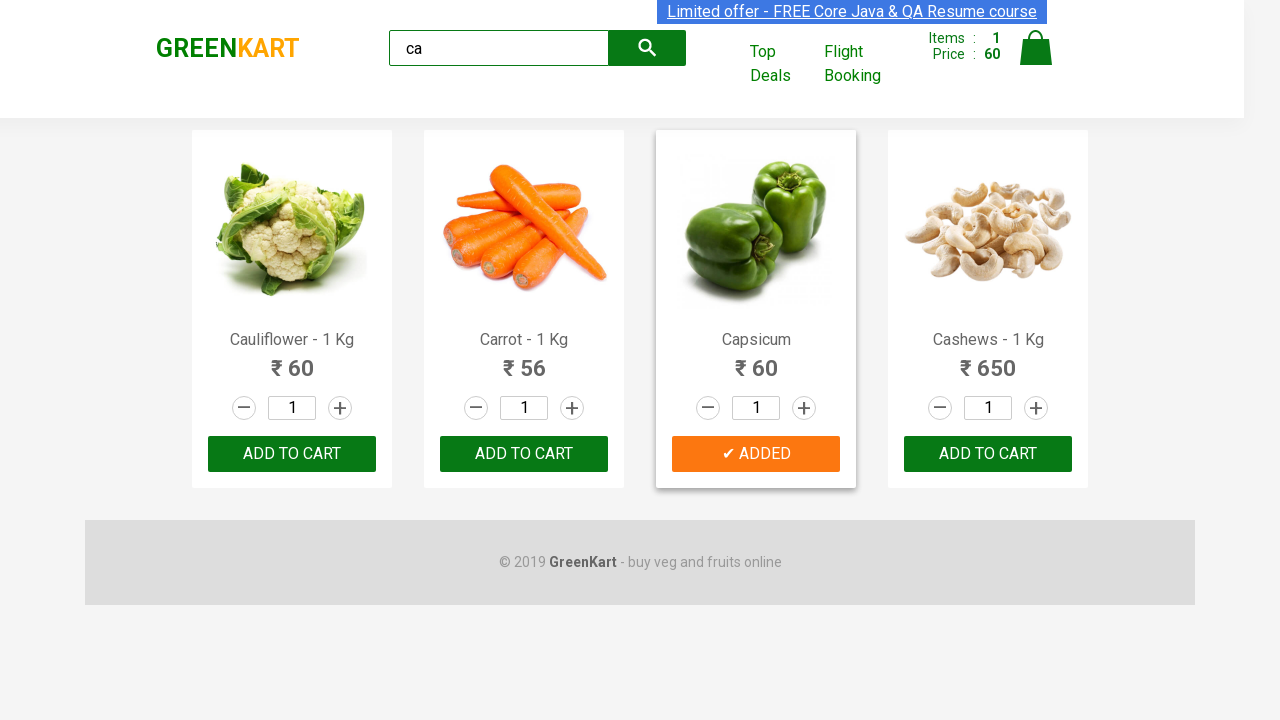

Extracted product name: 'Capsicum'
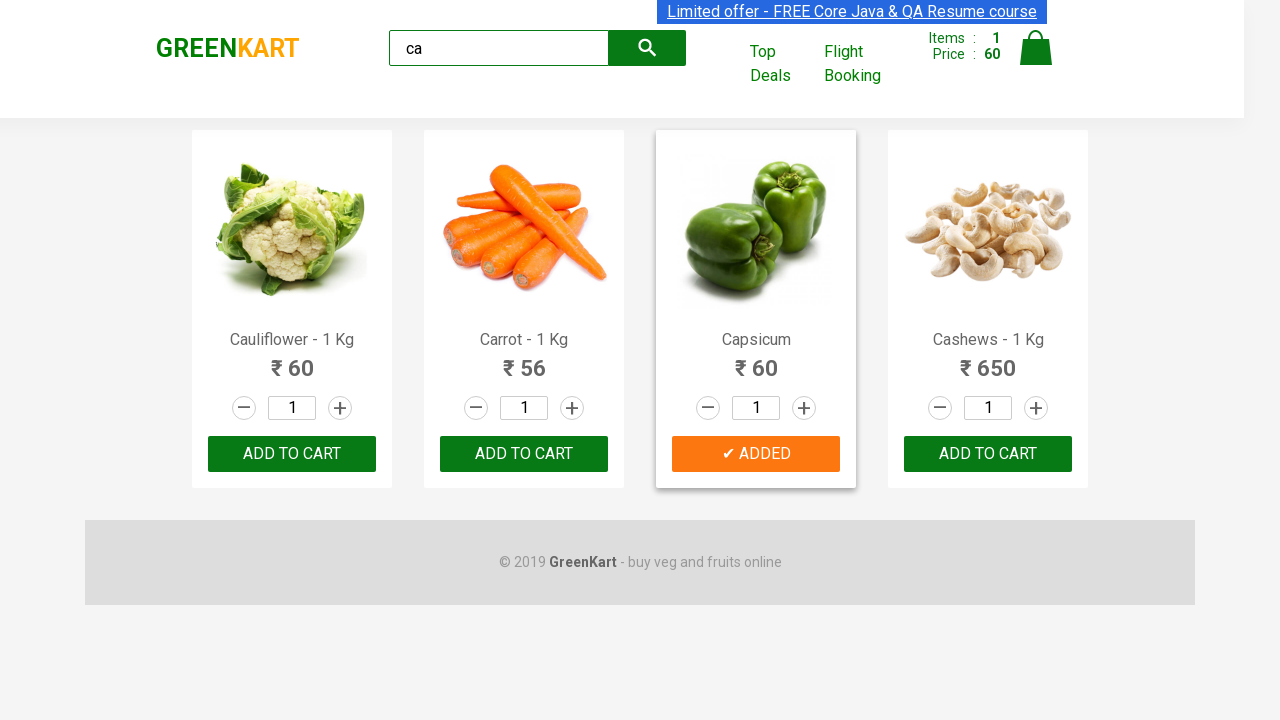

Extracted product name: 'Cashews - 1 Kg'
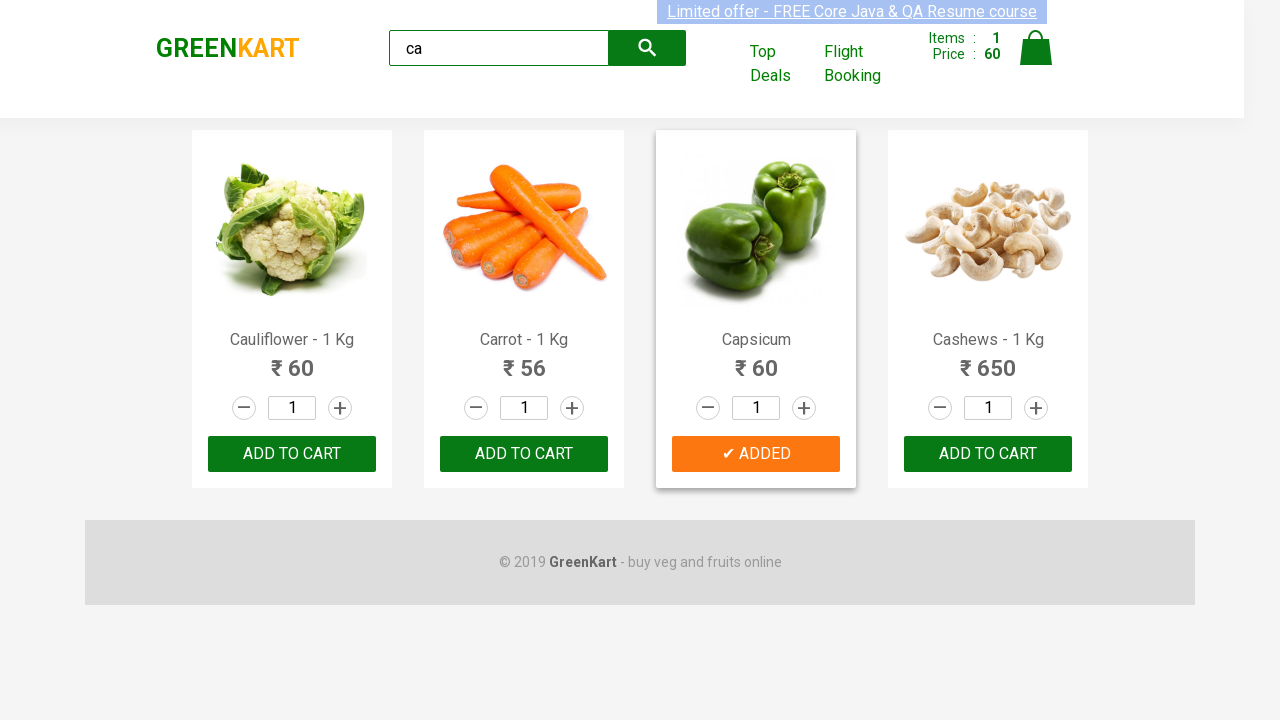

Clicked ADD TO CART button for Cashews product at (988, 454) on .products .product >> nth=3 >> button
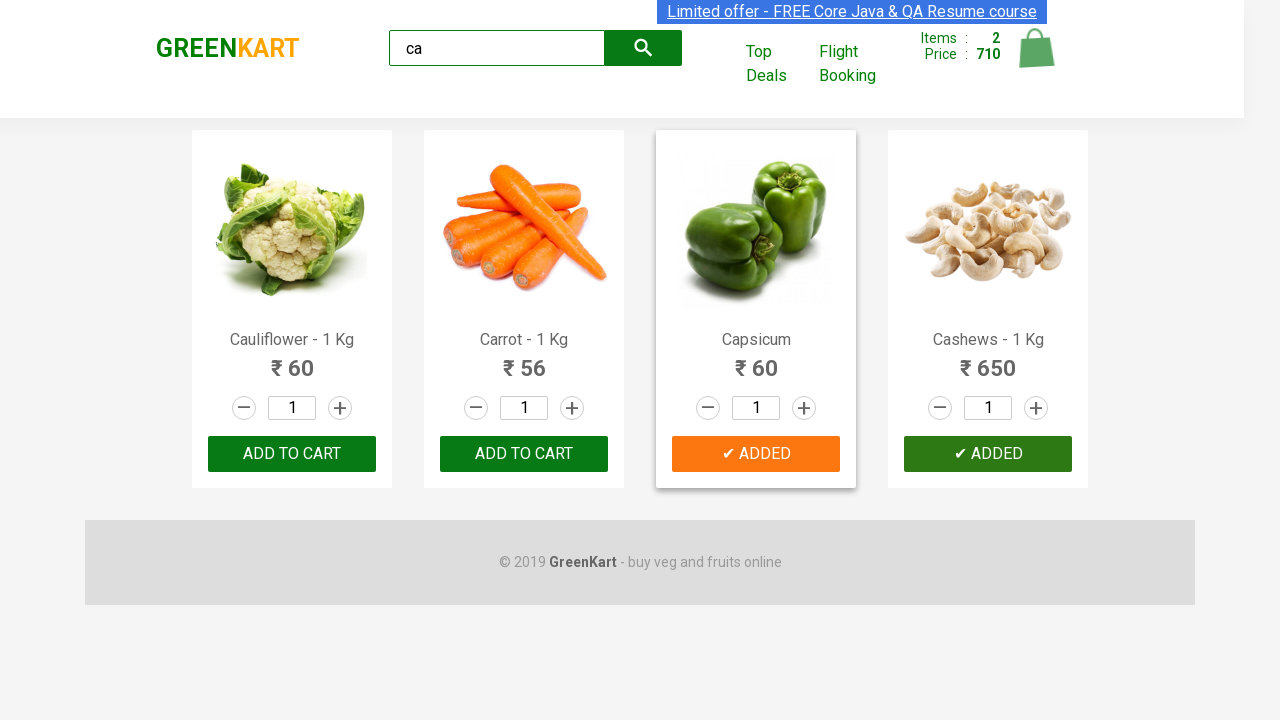

Verified brand logo displays 'GREENKART'
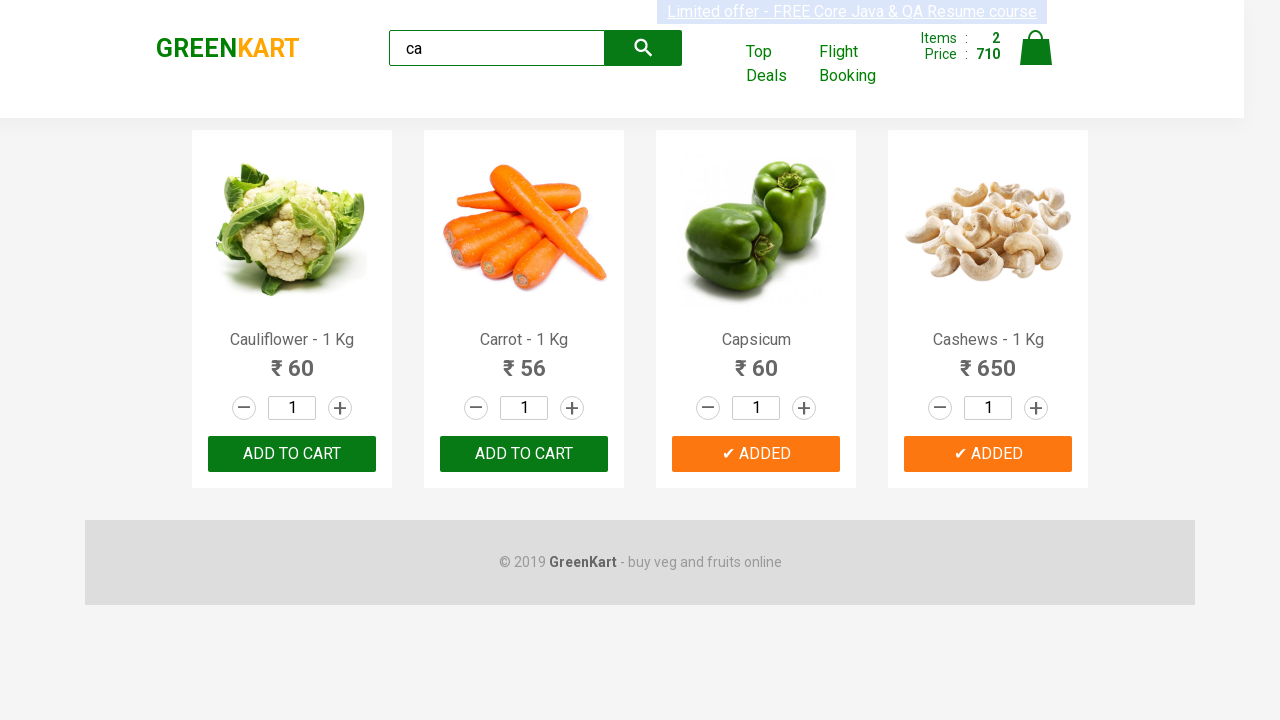

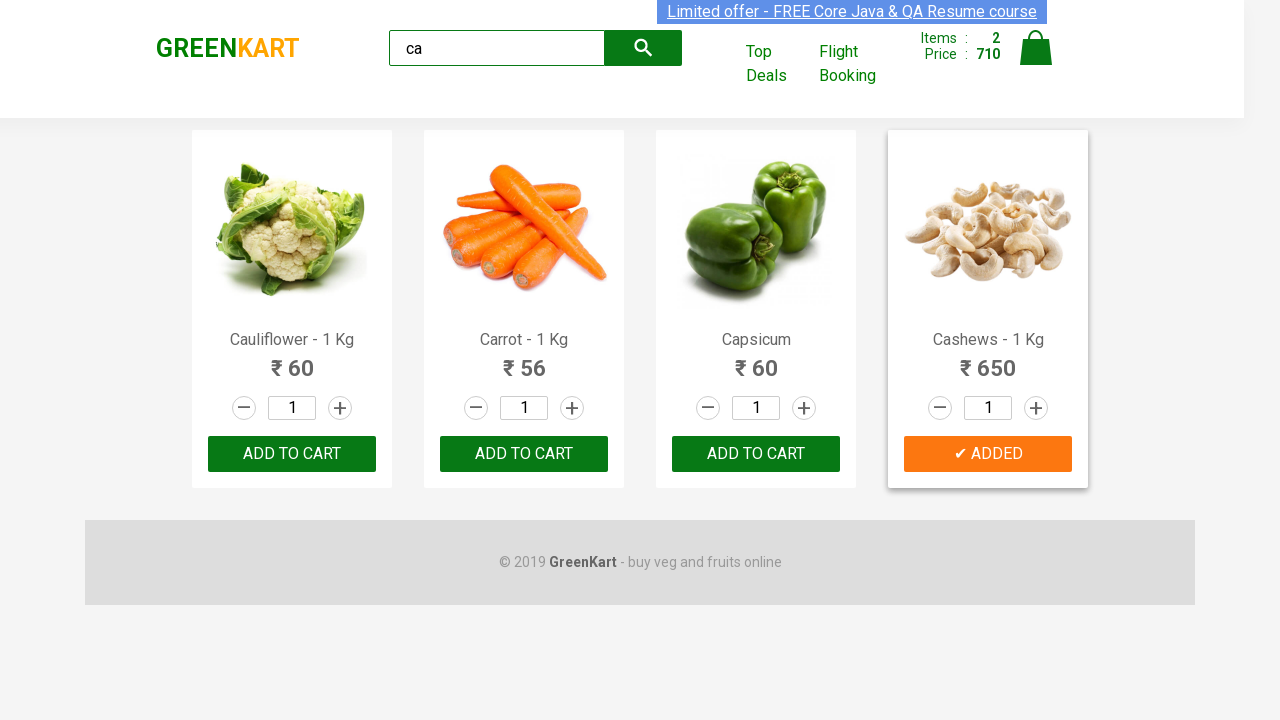